Tests login functionality and product listing by logging in with credentials and verifying product count

Starting URL: https://www.saucedemo.com/

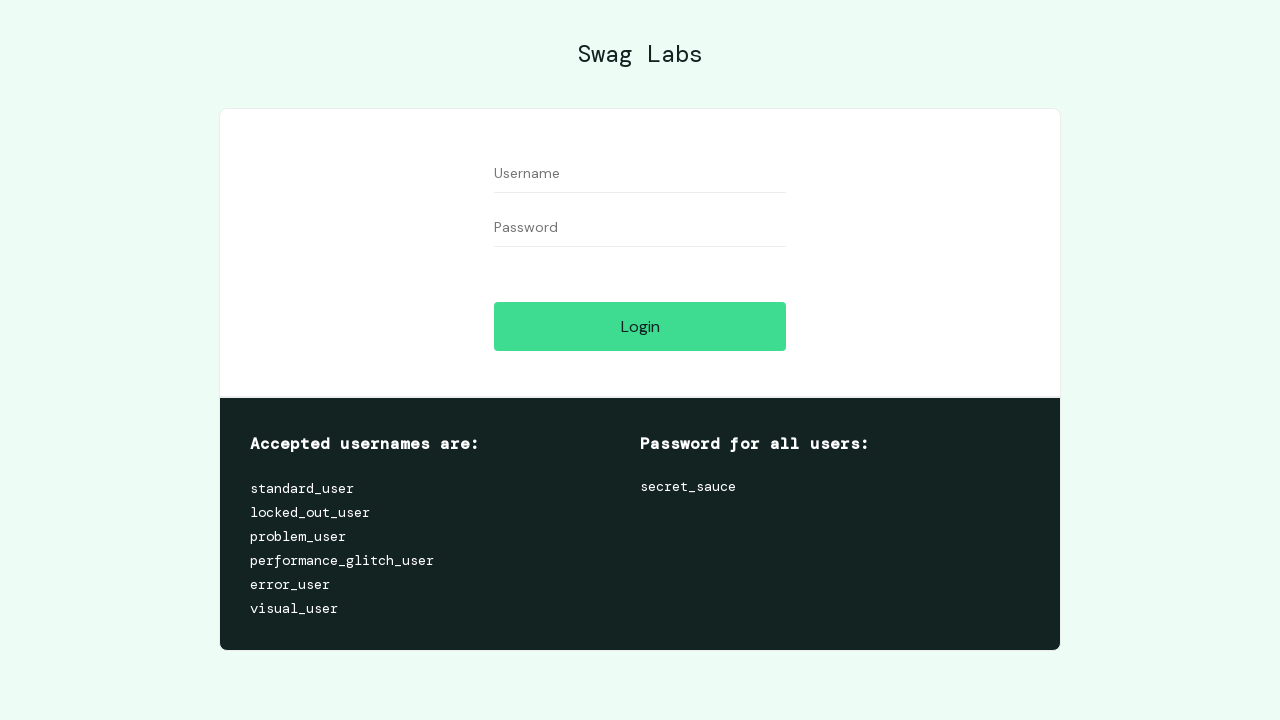

Set viewport size to 600x700
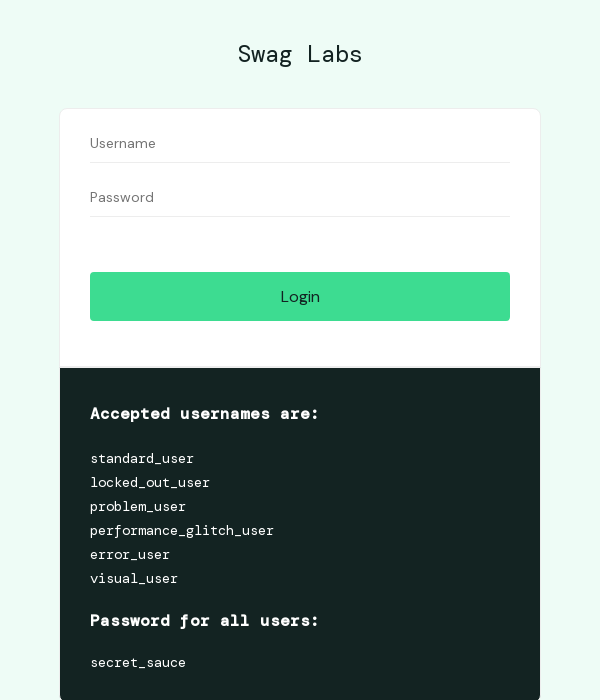

Filled username field with 'standard_user' on #user-name
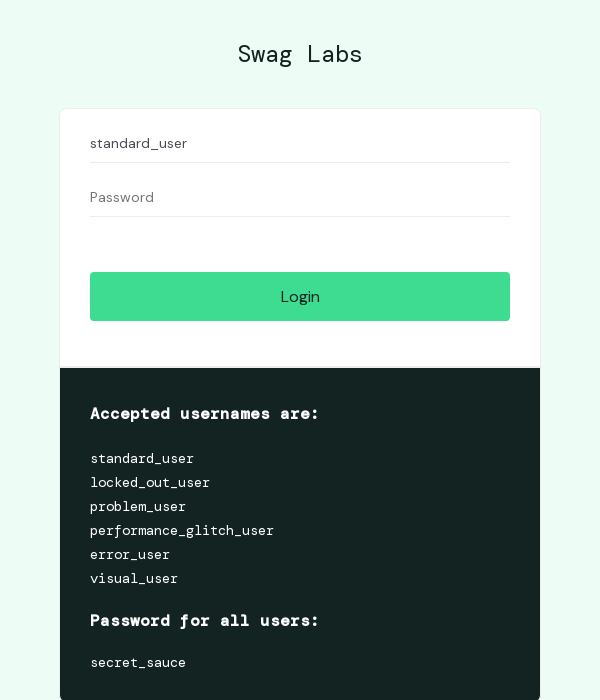

Filled password field with 'secret_sauce' on #password
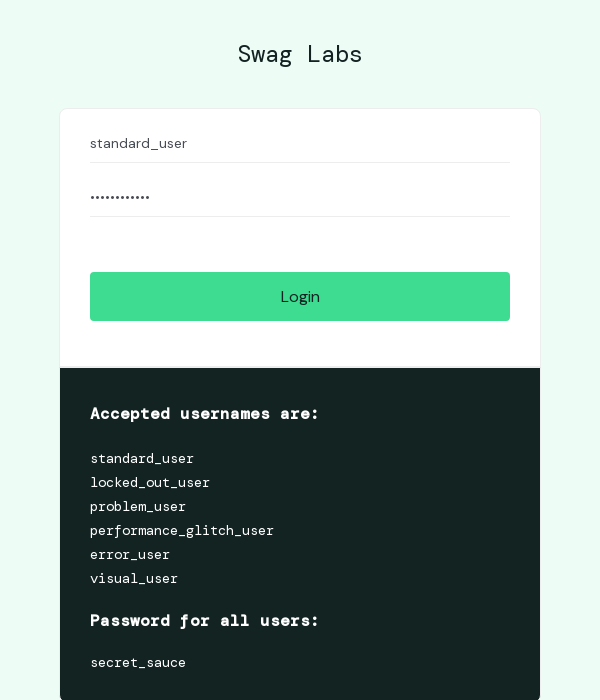

Clicked login button at (300, 296) on #login-button
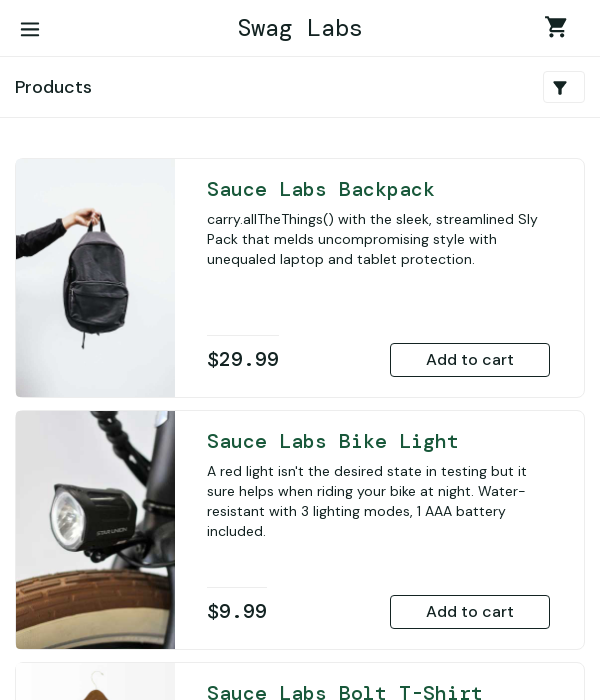

Product list loaded successfully
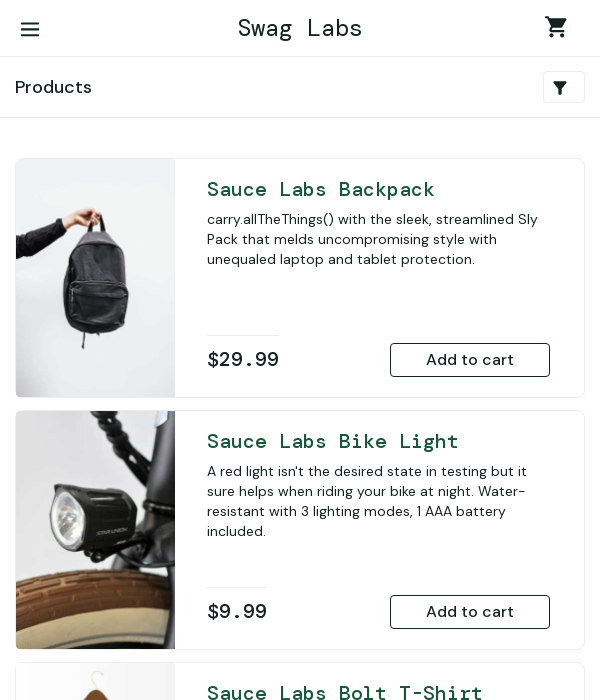

Scrolled to product in view
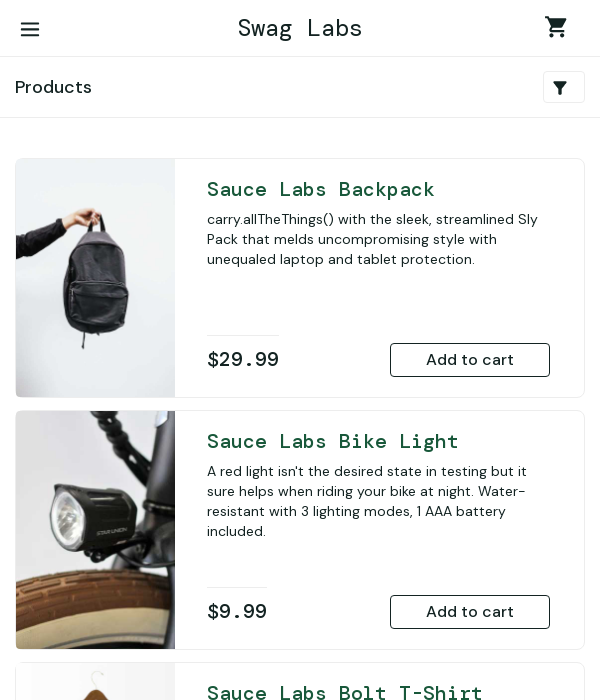

Waited 1 second for product to be visible
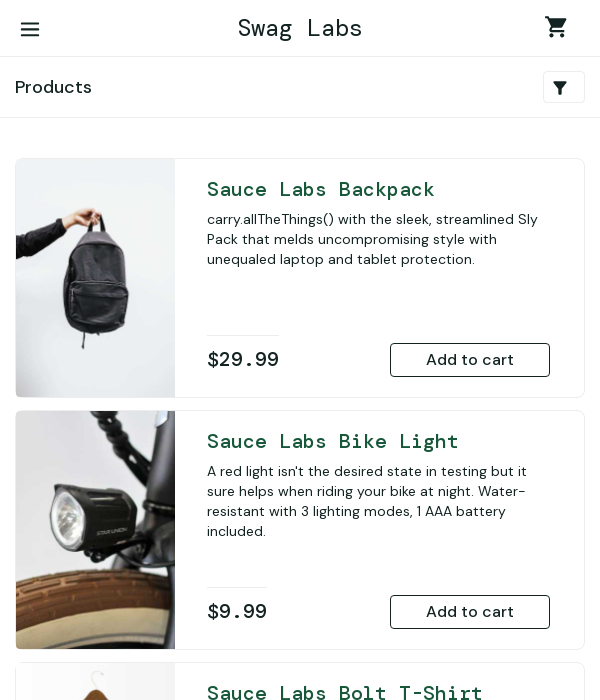

Scrolled to product in view
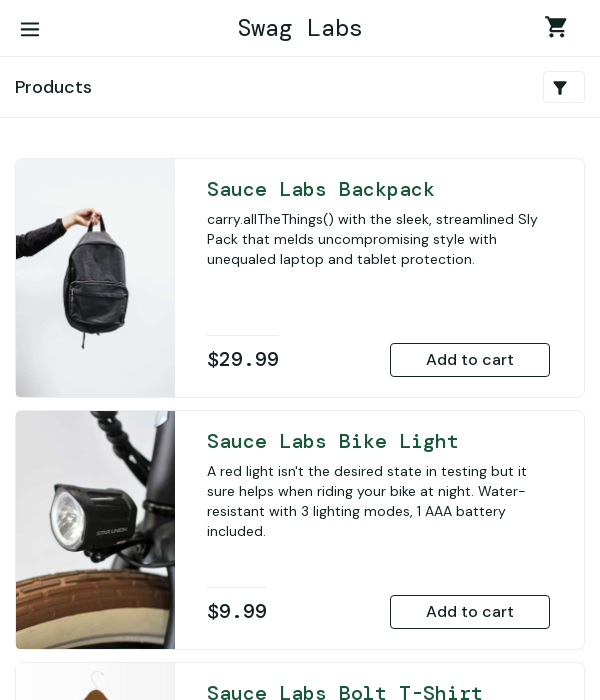

Waited 1 second for product to be visible
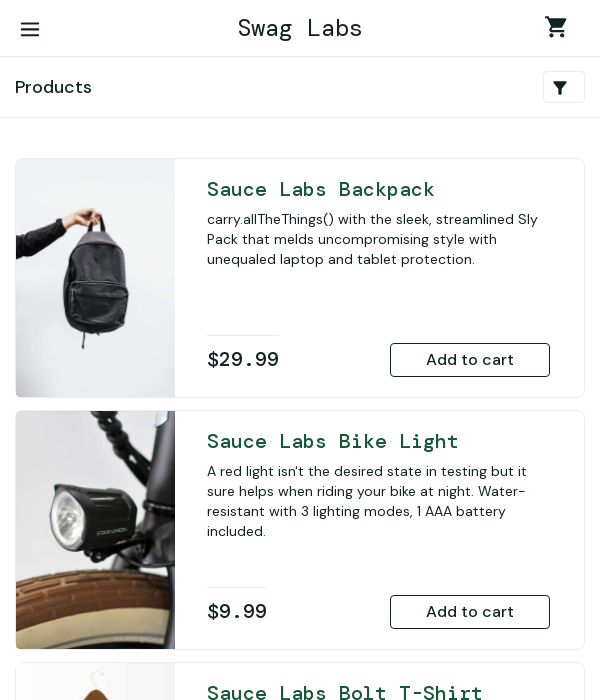

Scrolled to product in view
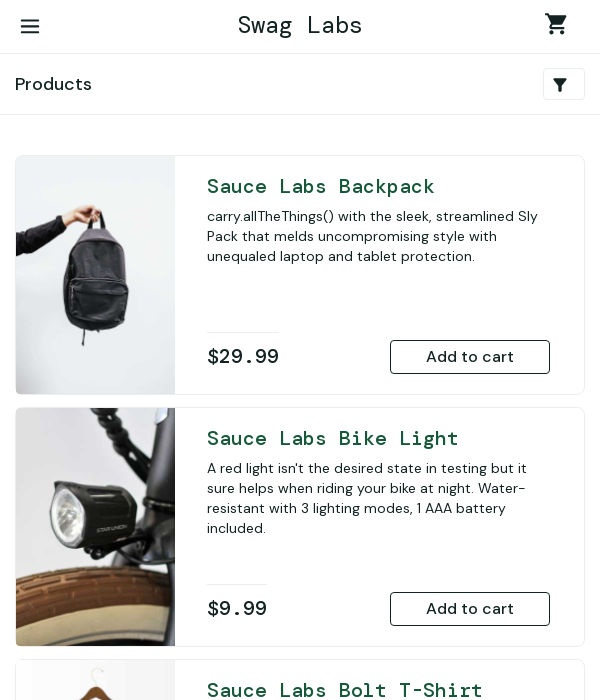

Waited 1 second for product to be visible
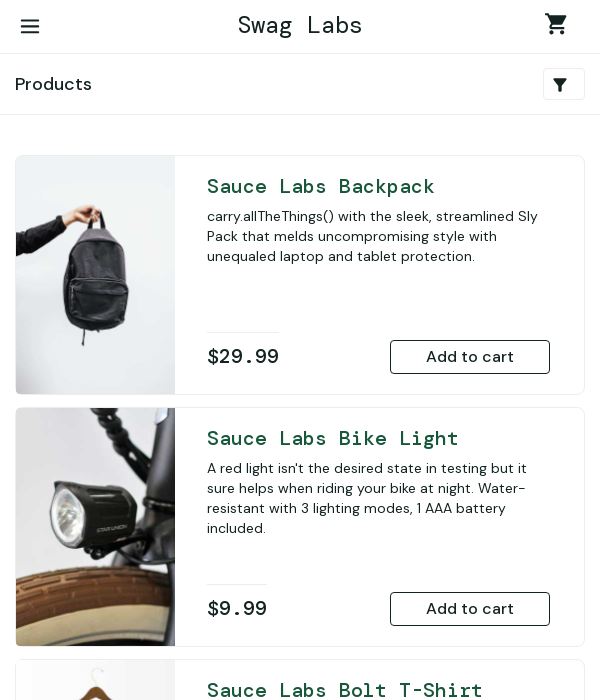

Scrolled to product in view
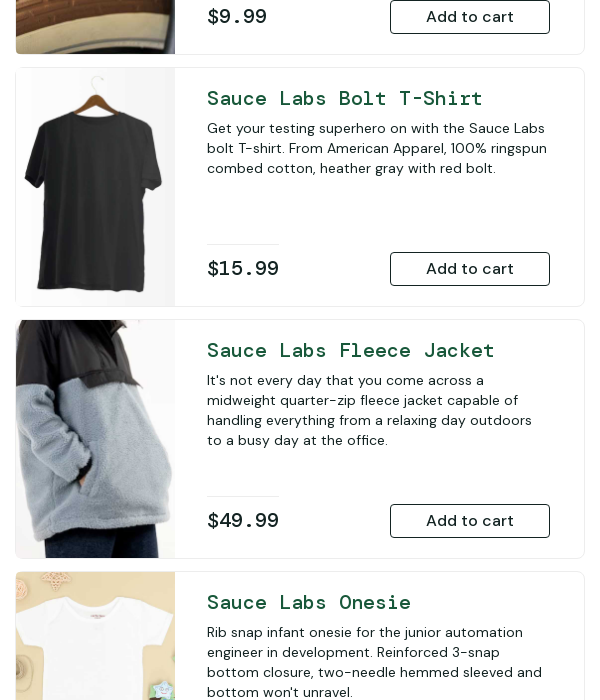

Waited 1 second for product to be visible
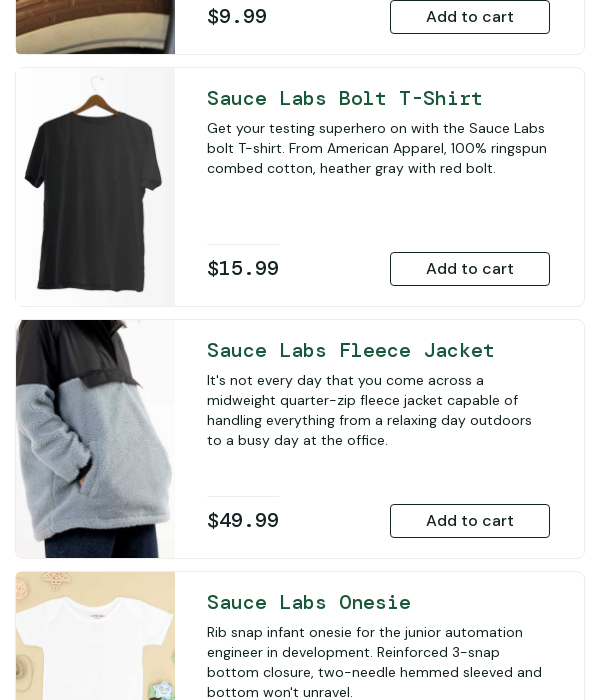

Scrolled to product in view
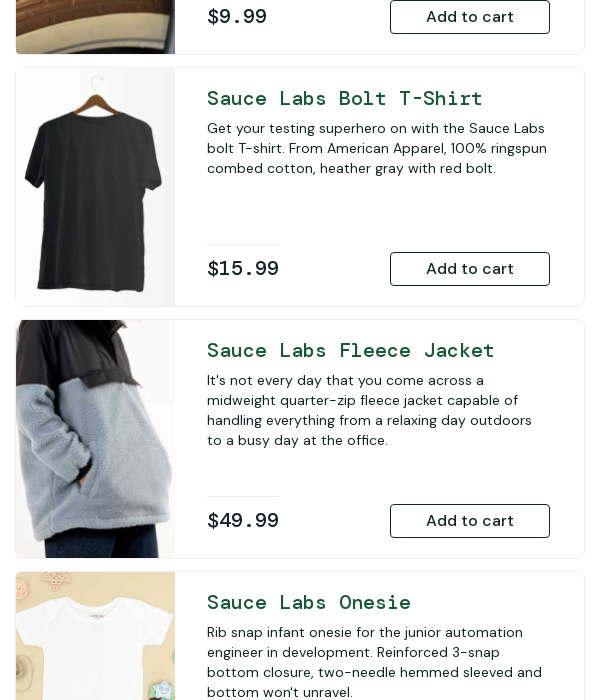

Waited 1 second for product to be visible
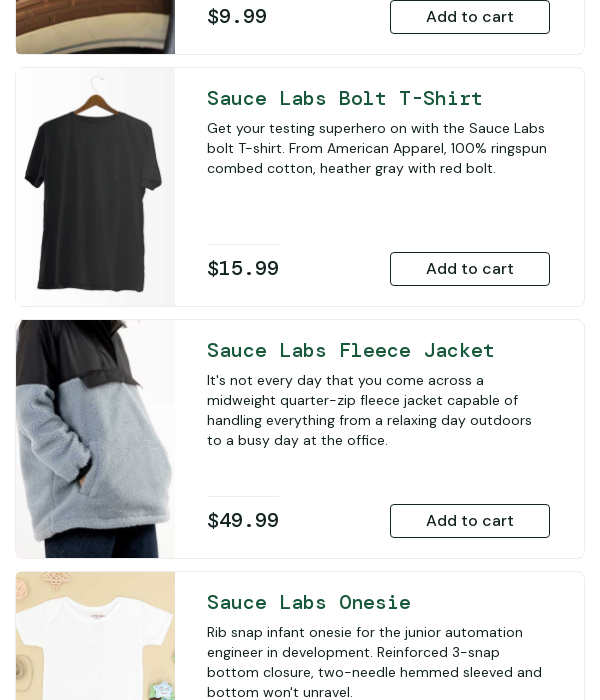

Scrolled to product in view
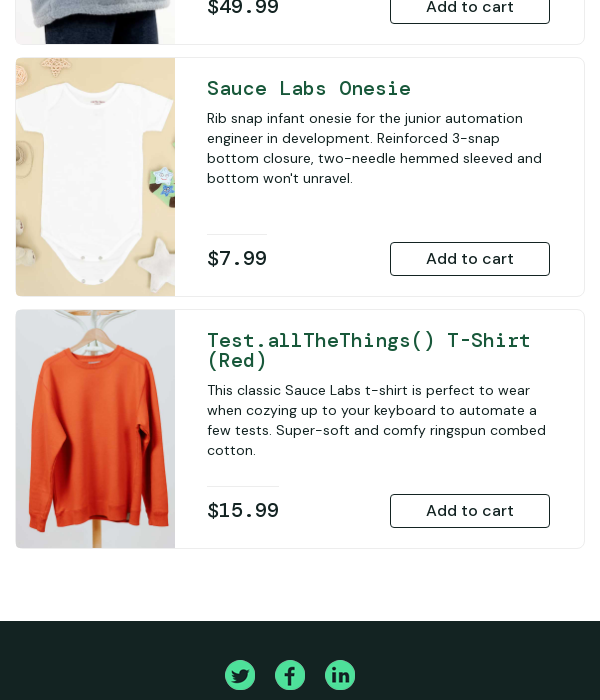

Waited 1 second for product to be visible
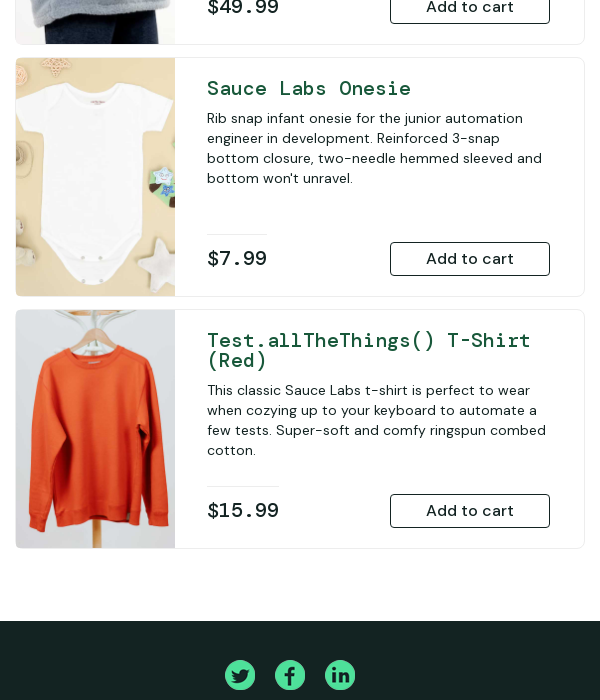

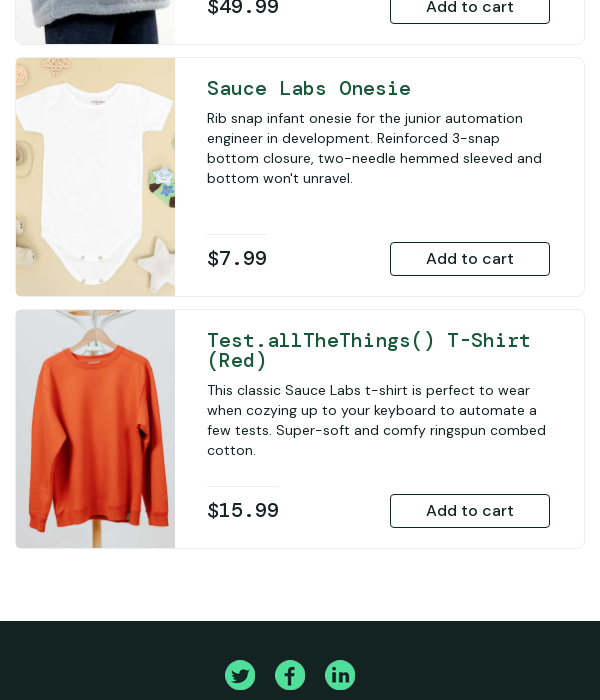